Tests that a button becomes visible after 5 seconds

Starting URL: https://demoqa.com/dynamic-properties

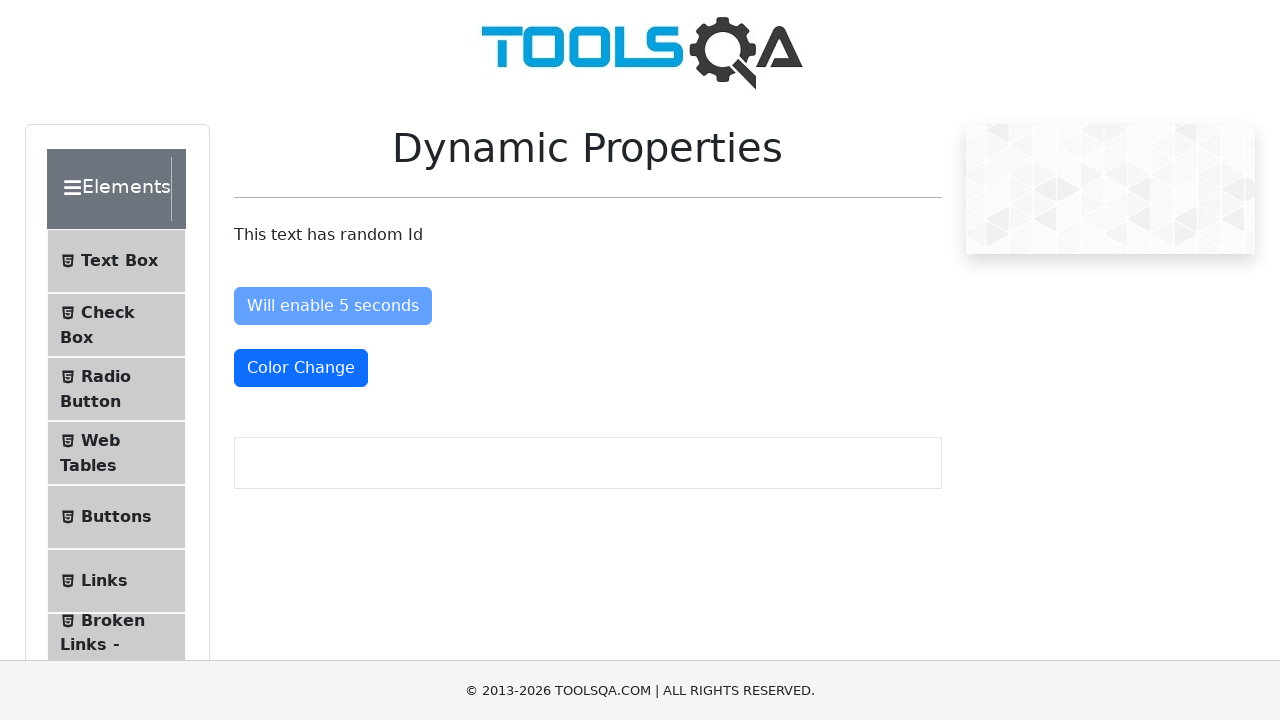

Waited for 'Visible After 5 Seconds' button to appear (timeout: 10000ms)
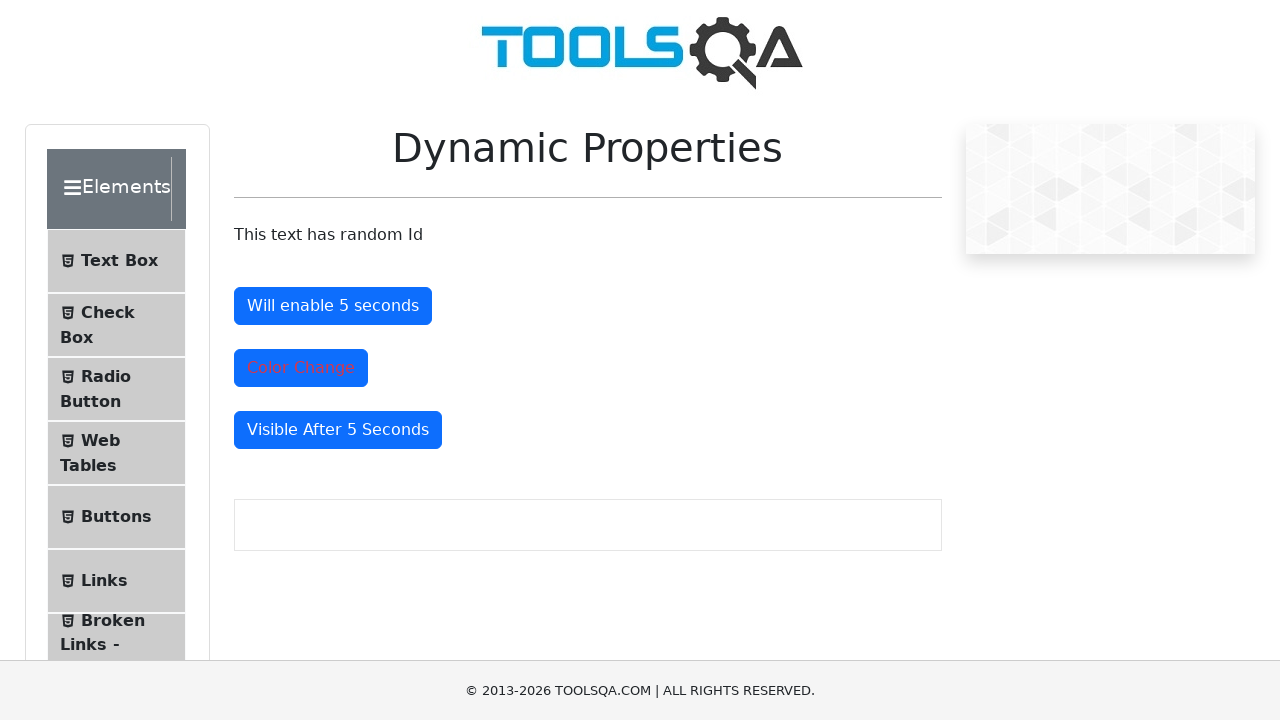

Located the 'Visible After 5 Seconds' button element
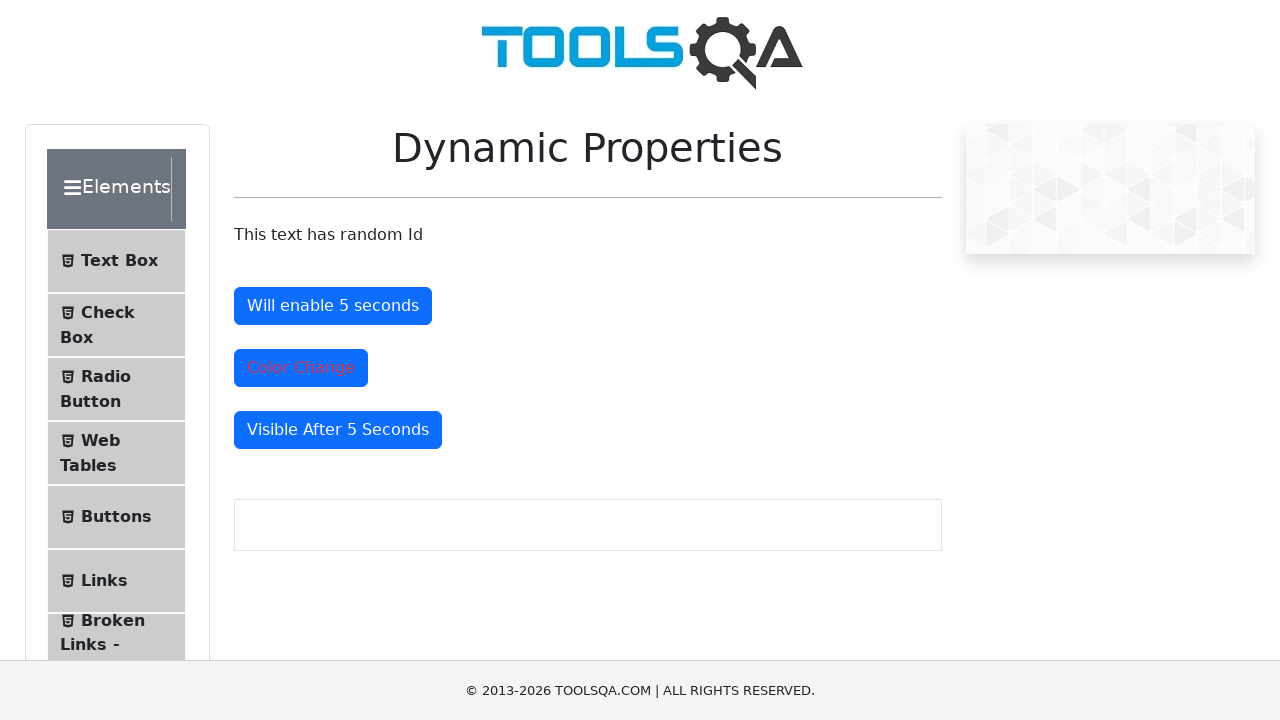

Test Passed: Button is visible
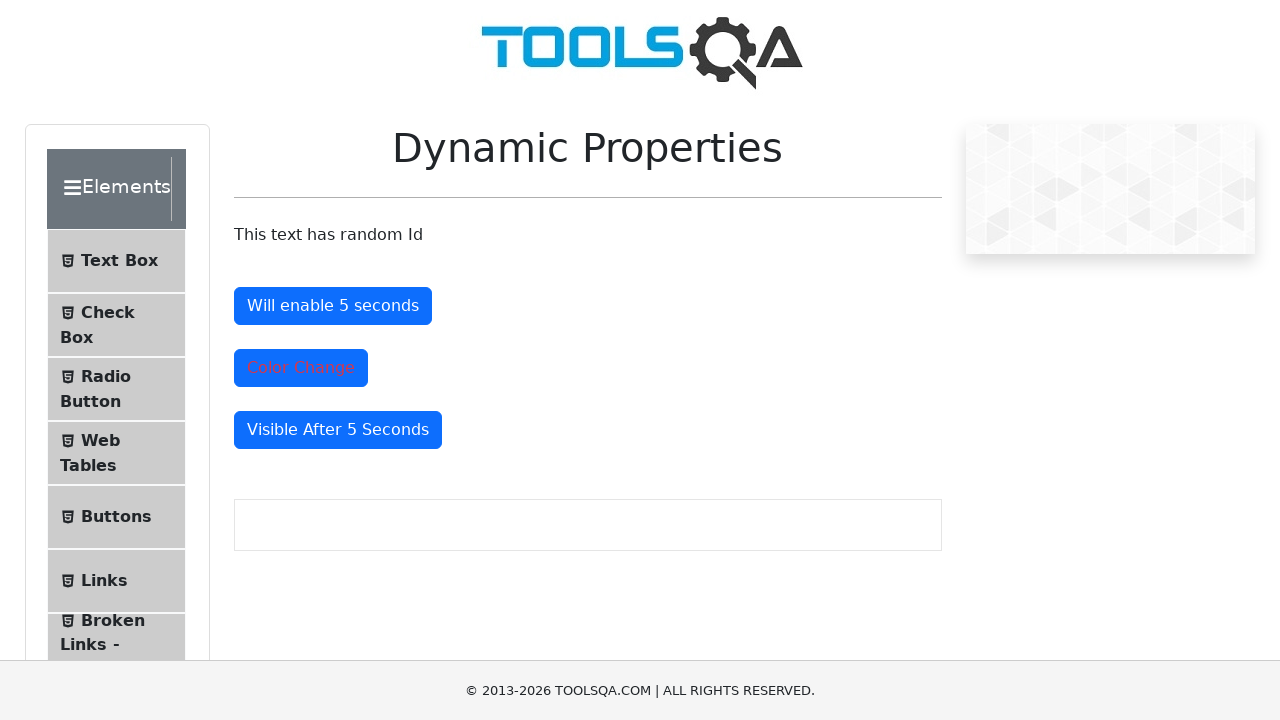

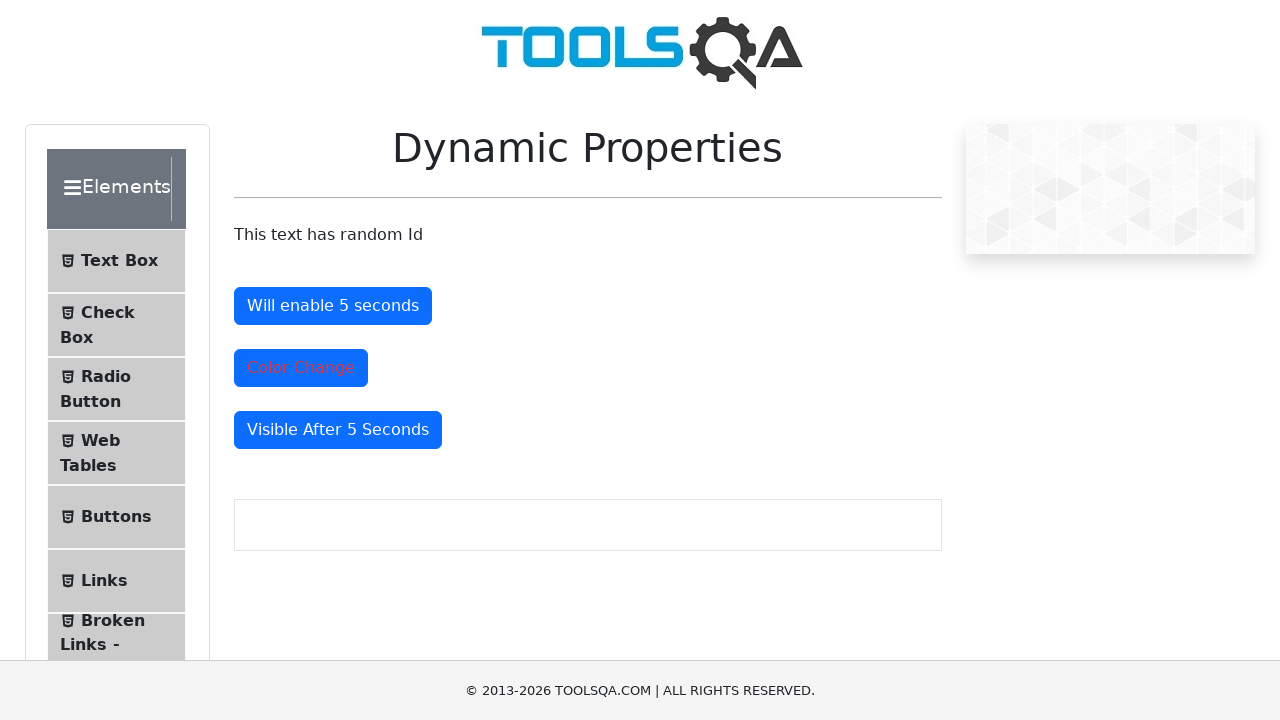